Tests Python.org website by navigating to the page, verifying the title contains "Python", searching for "pycon" in the search box, and submitting the search

Starting URL: http://www.python.org

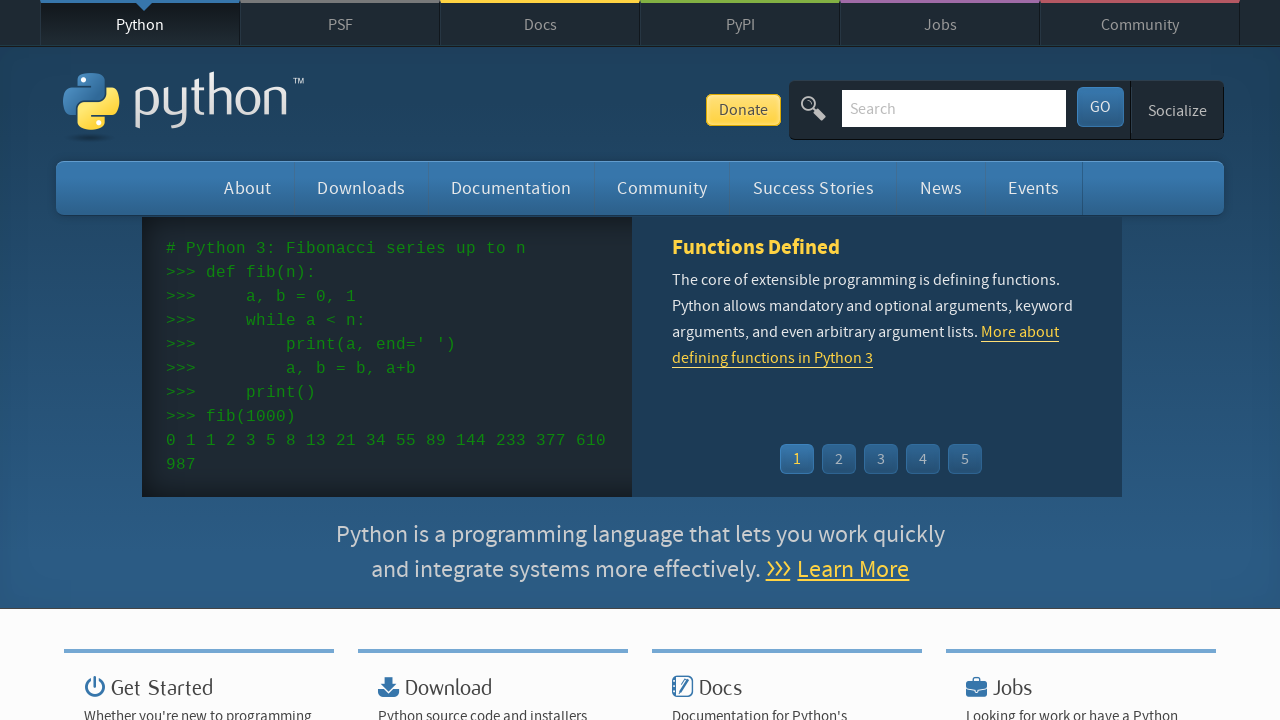

Verified page title contains 'Python'
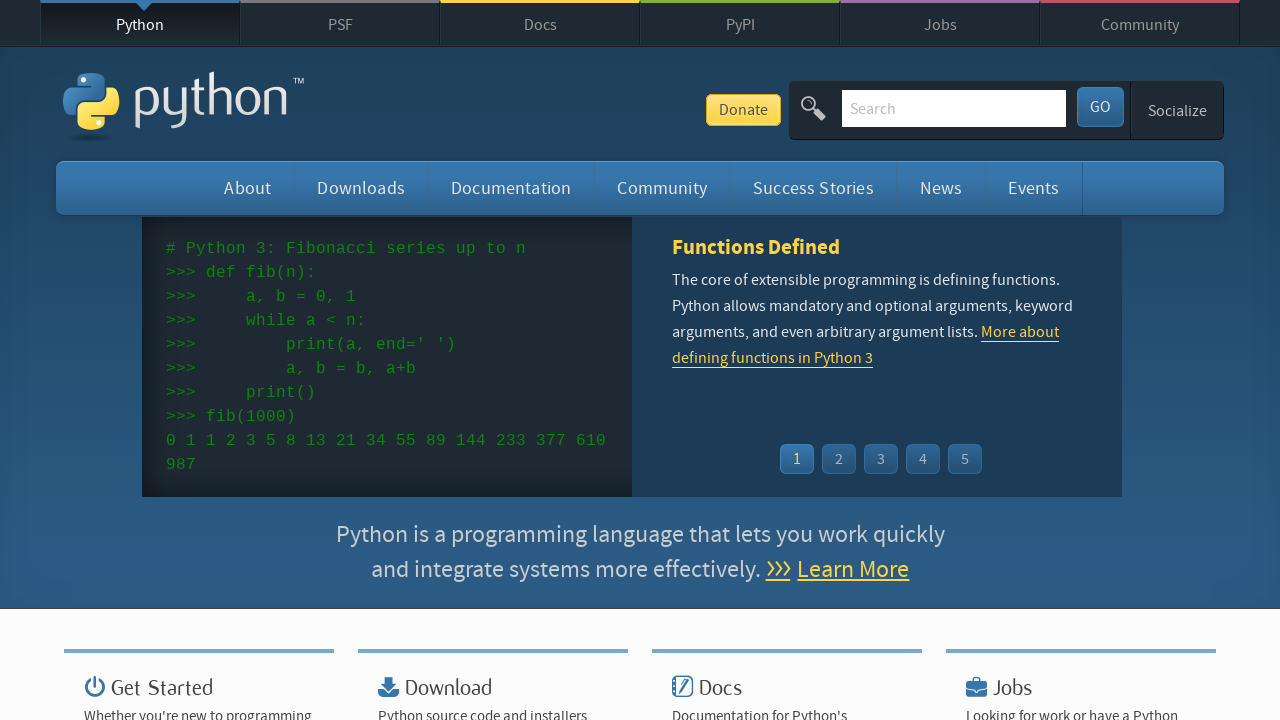

Filled search box with 'pycon' on input[name='q']
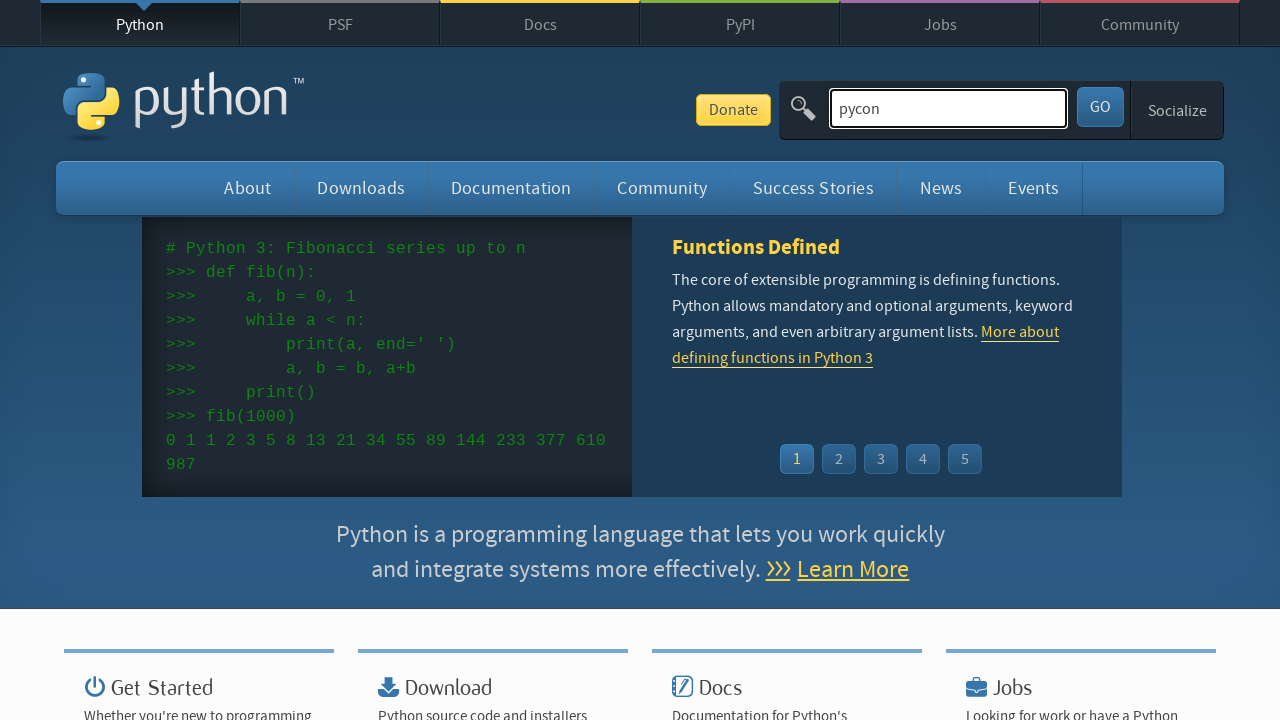

Pressed Enter to submit search for 'pycon' on input[name='q']
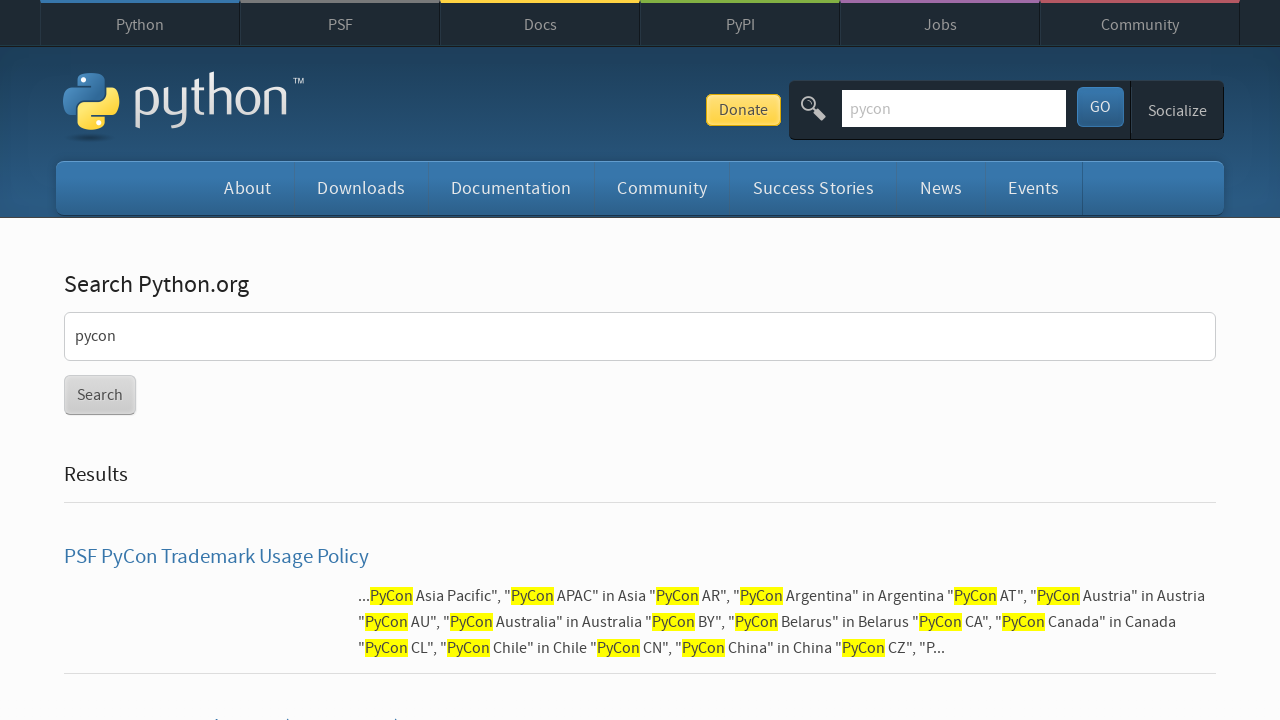

Waited for search results to load (networkidle)
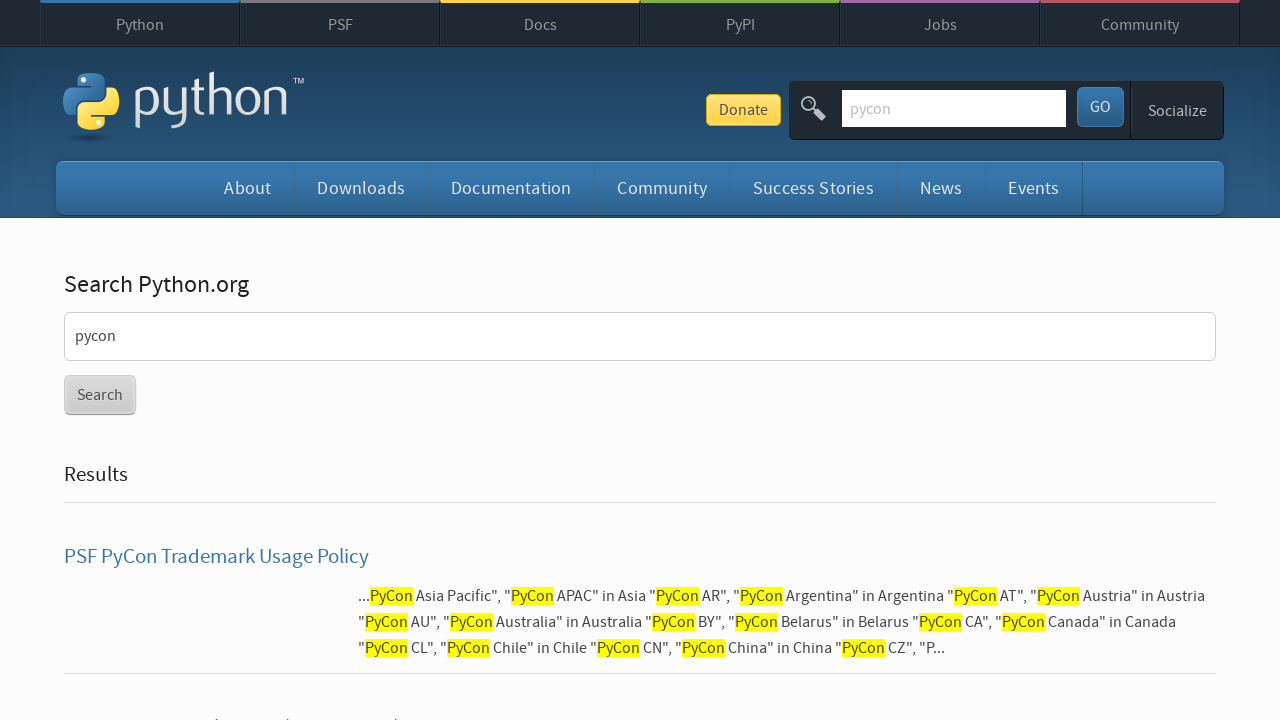

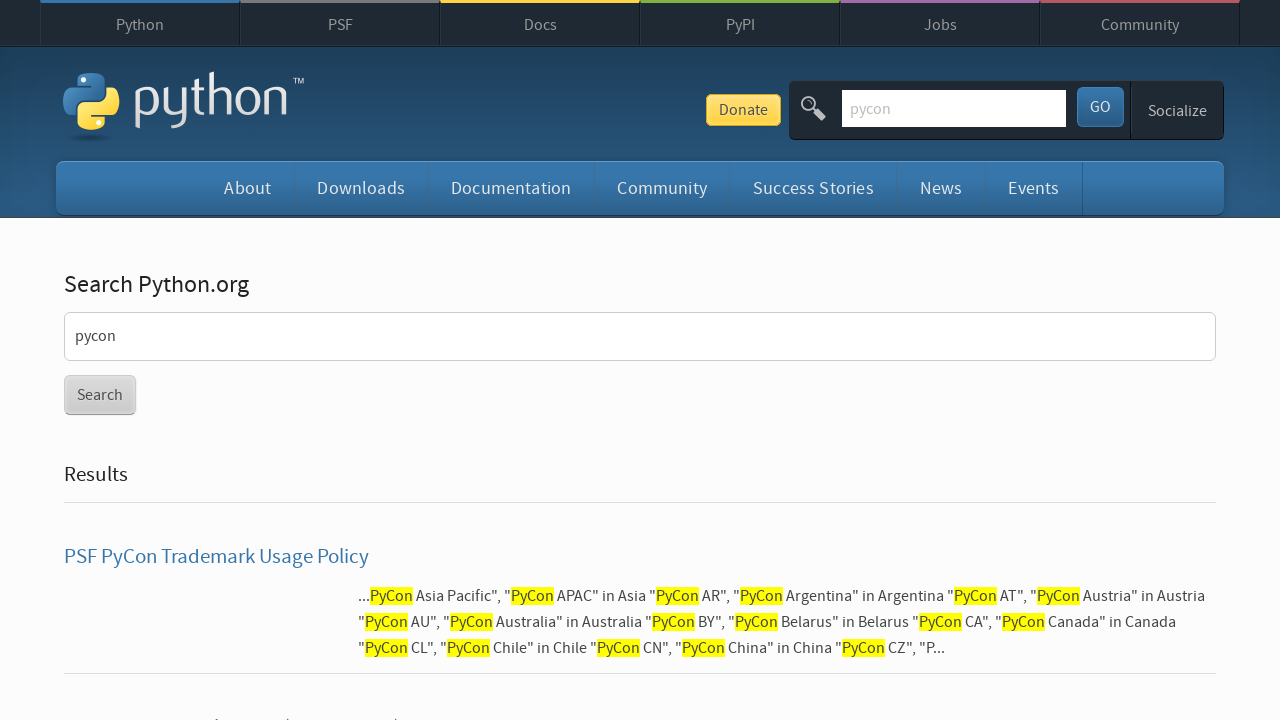